Tests dynamic element behavior by clicking a Remove button to remove a checkbox, verifying it's gone, then clicking Add button to restore it and verifying it reappears.

Starting URL: https://the-internet.herokuapp.com/dynamic_controls

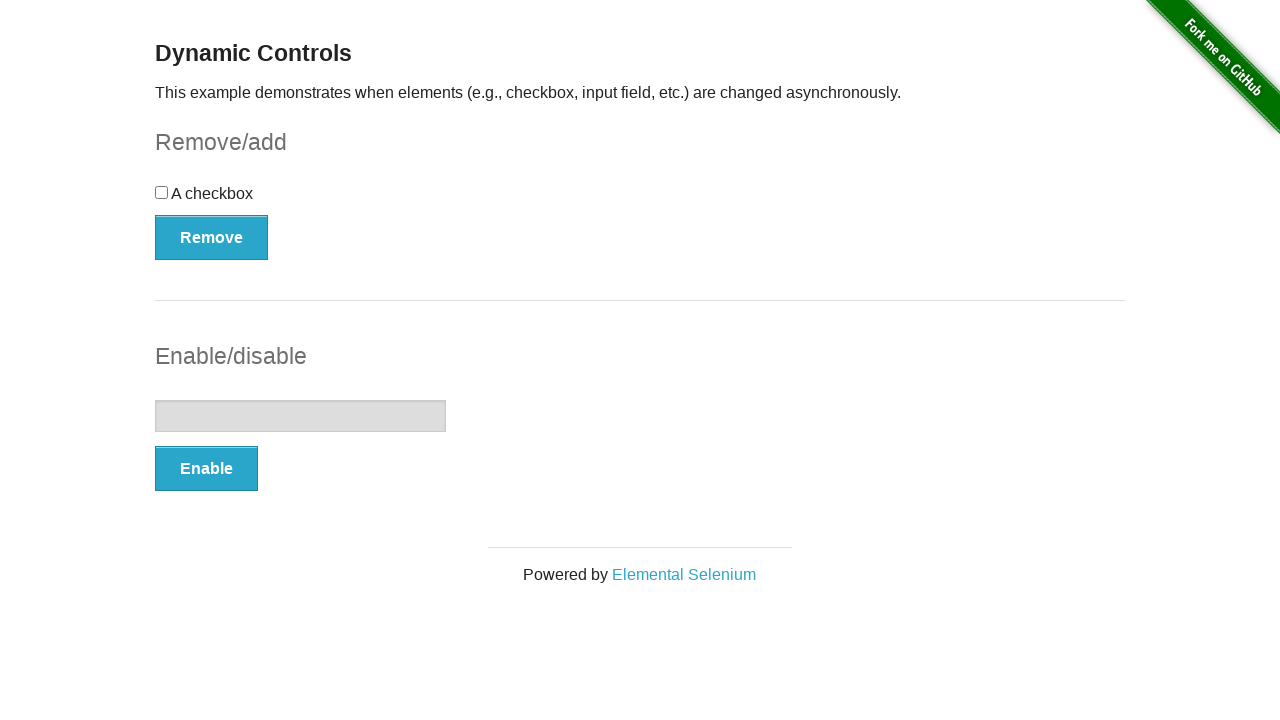

Located checkbox element on the page
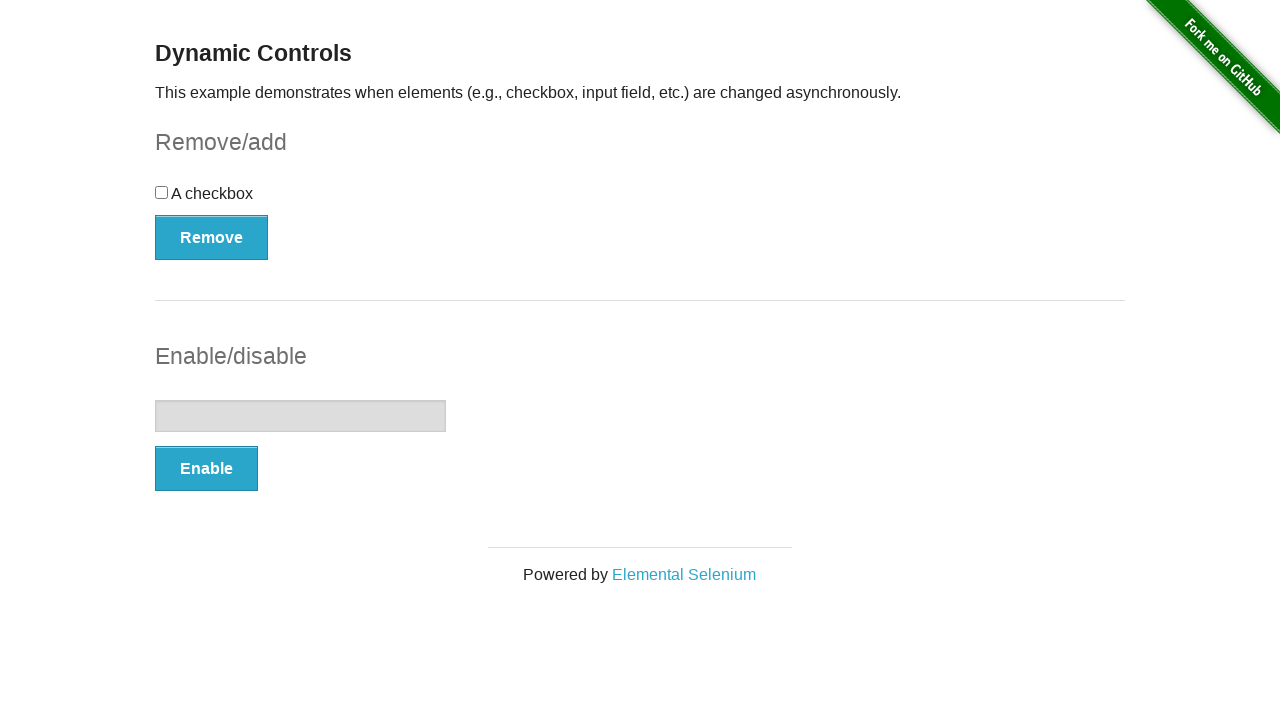

Clicked Remove button to remove the checkbox at (212, 237) on xpath=//button[contains(text(),'Remove')]
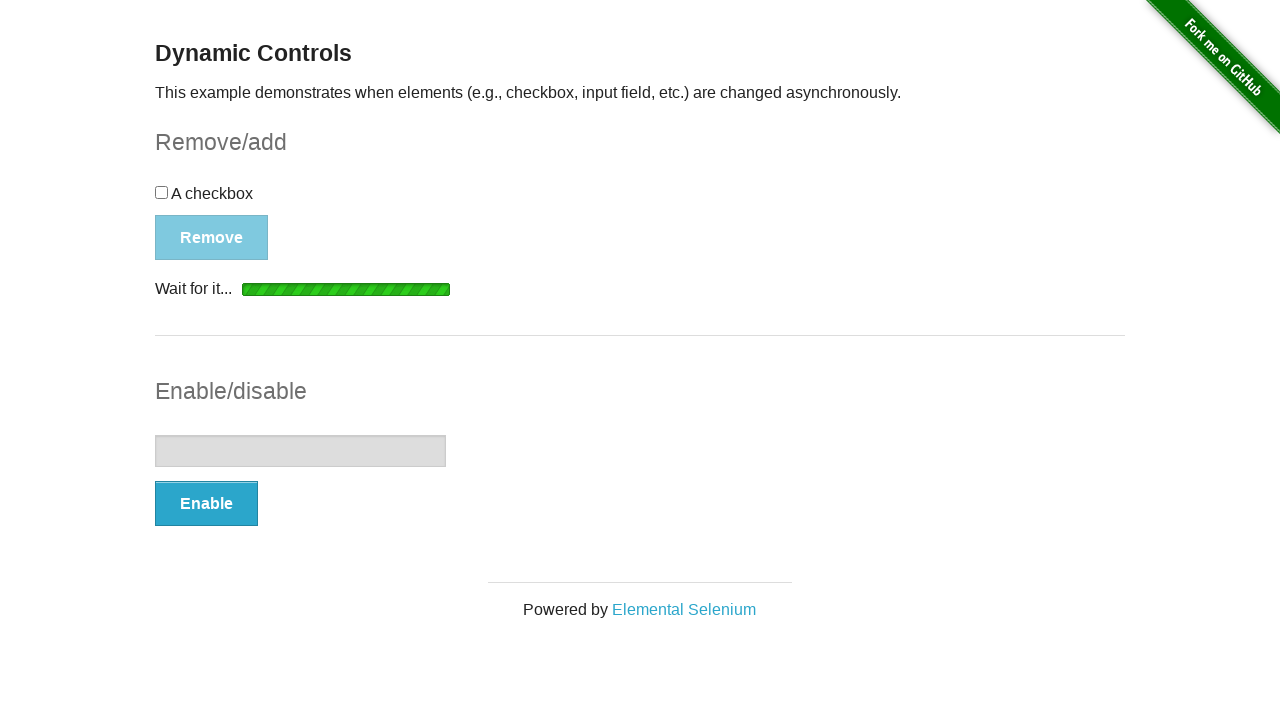

Verified checkbox is removed and hidden
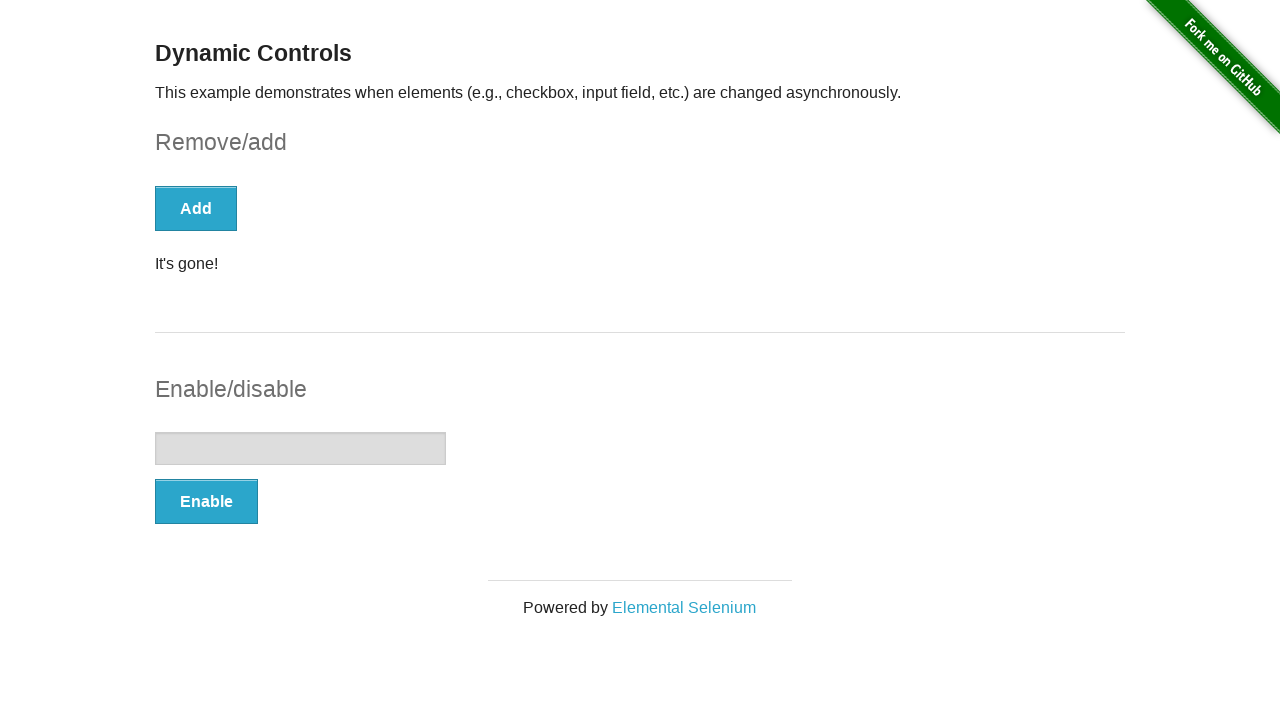

Clicked Add button to restore the checkbox at (196, 208) on xpath=//button[contains(text(),'Add')]
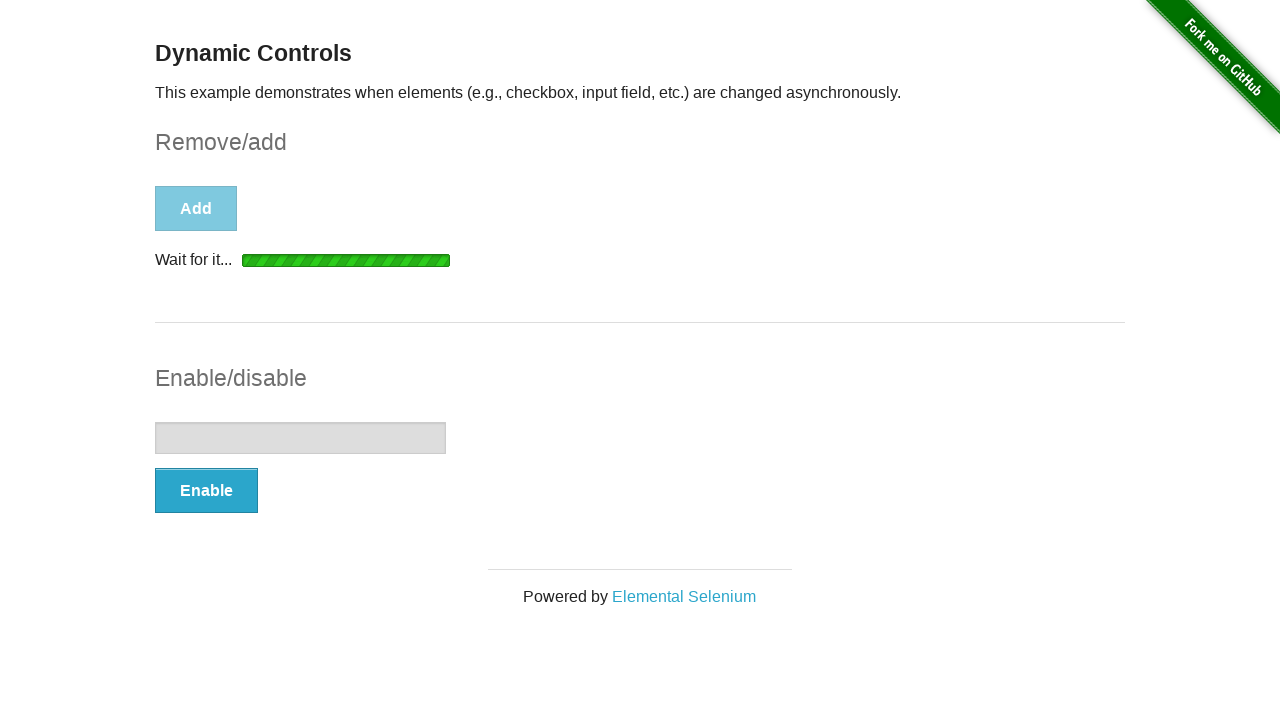

Verified checkbox reappeared and is visible
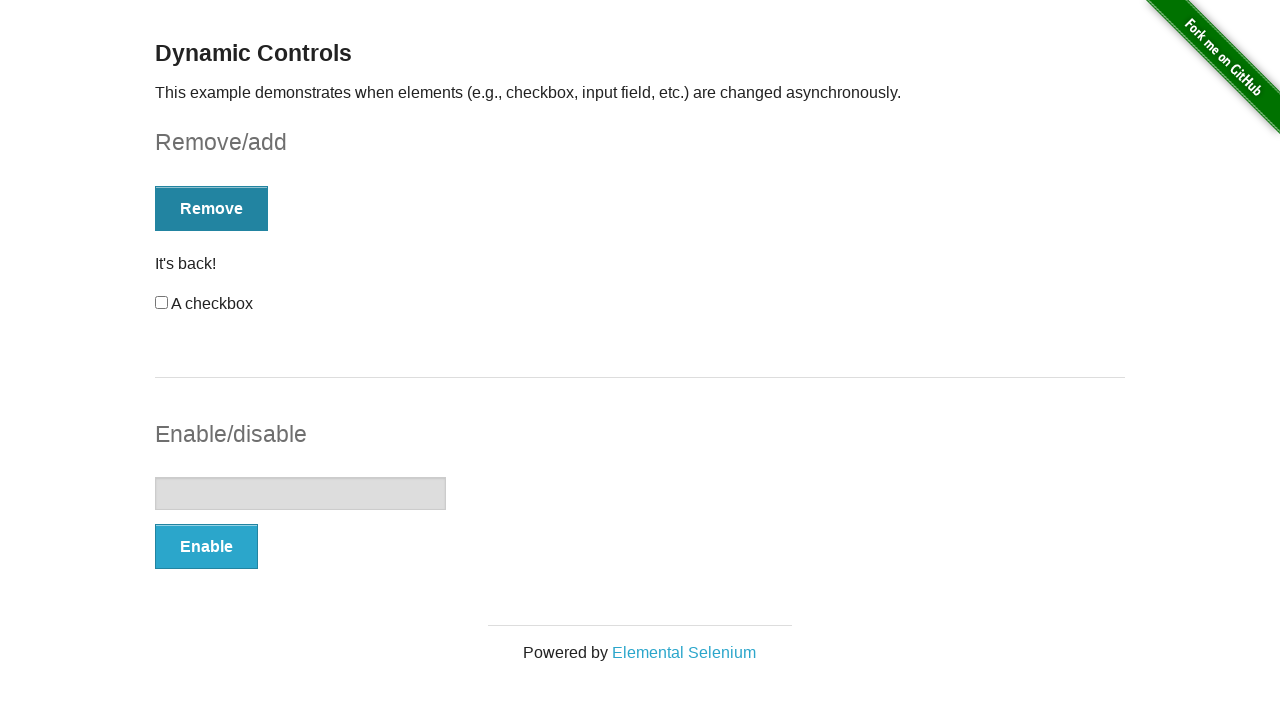

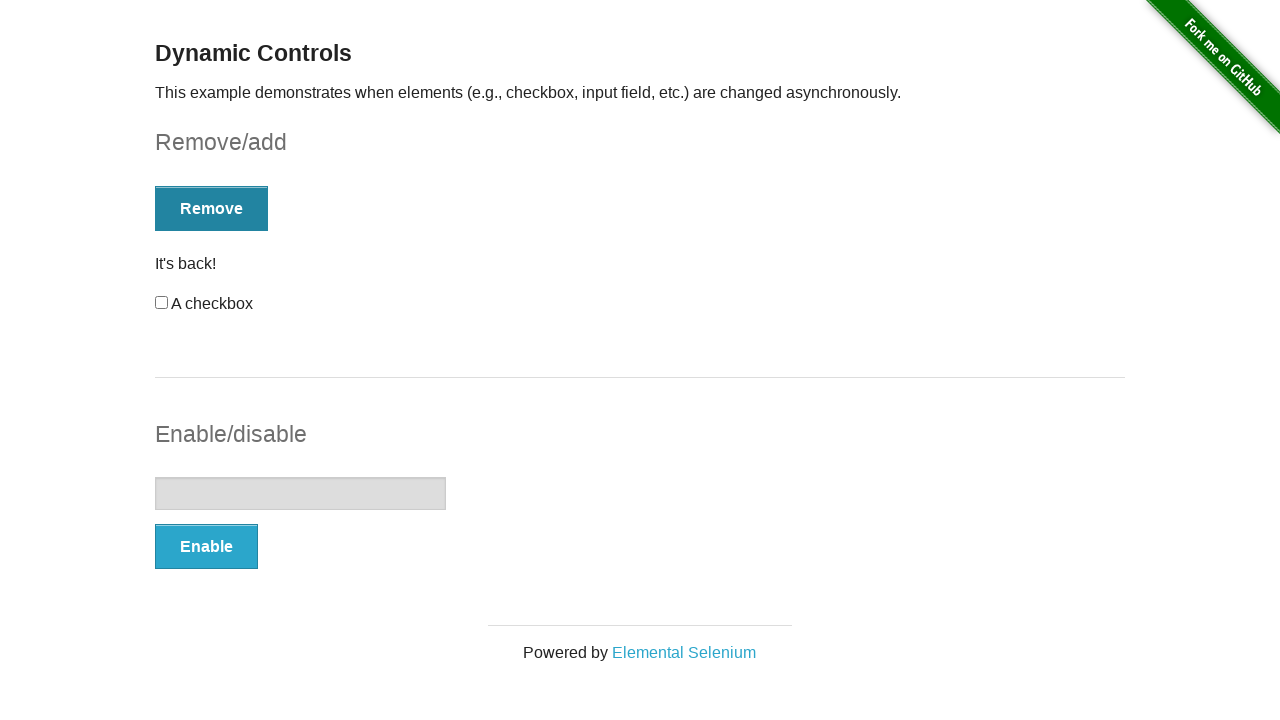